Navigates to Kayak travel booking website and verifies the page loads

Starting URL: http://kayak.com

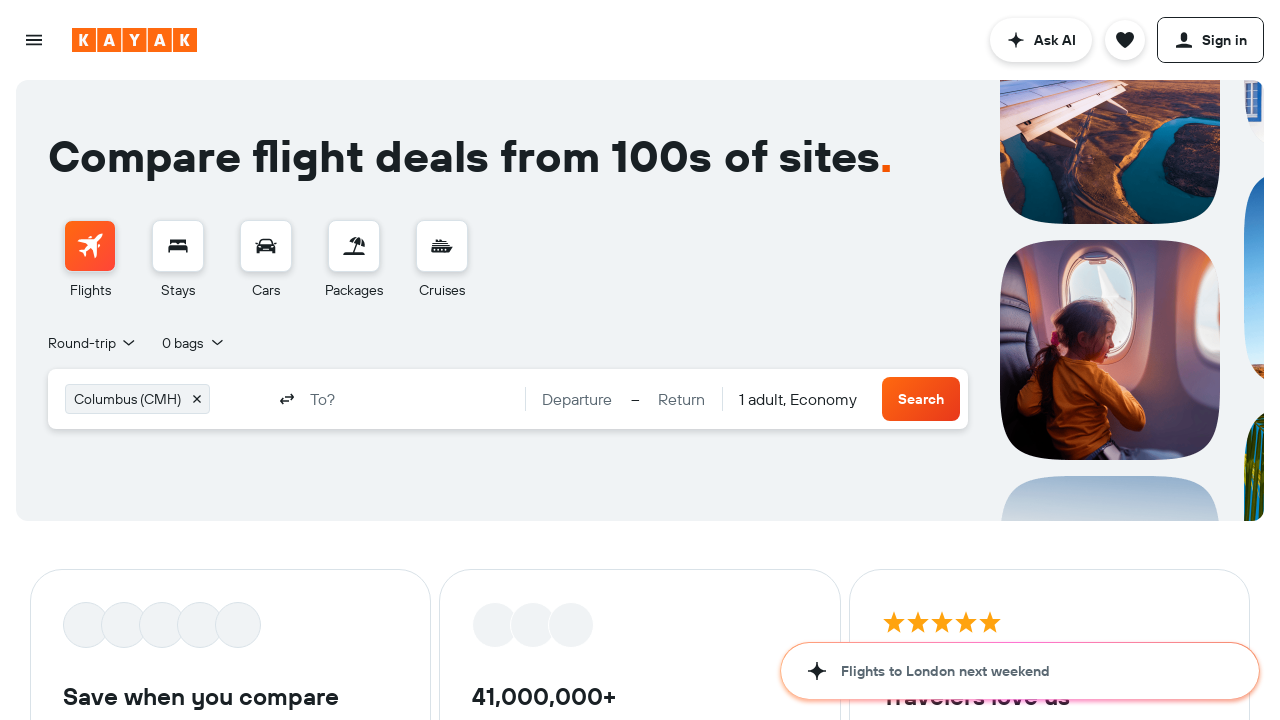

Waited for page to reach domcontentloaded state
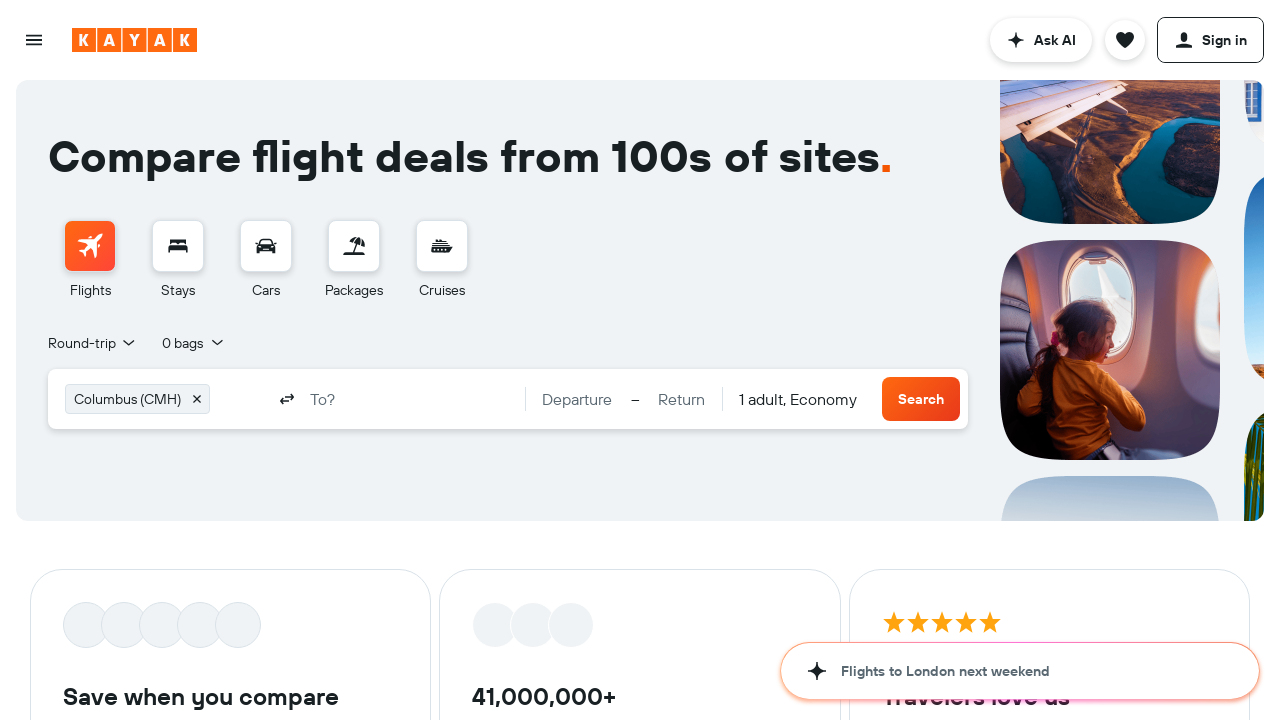

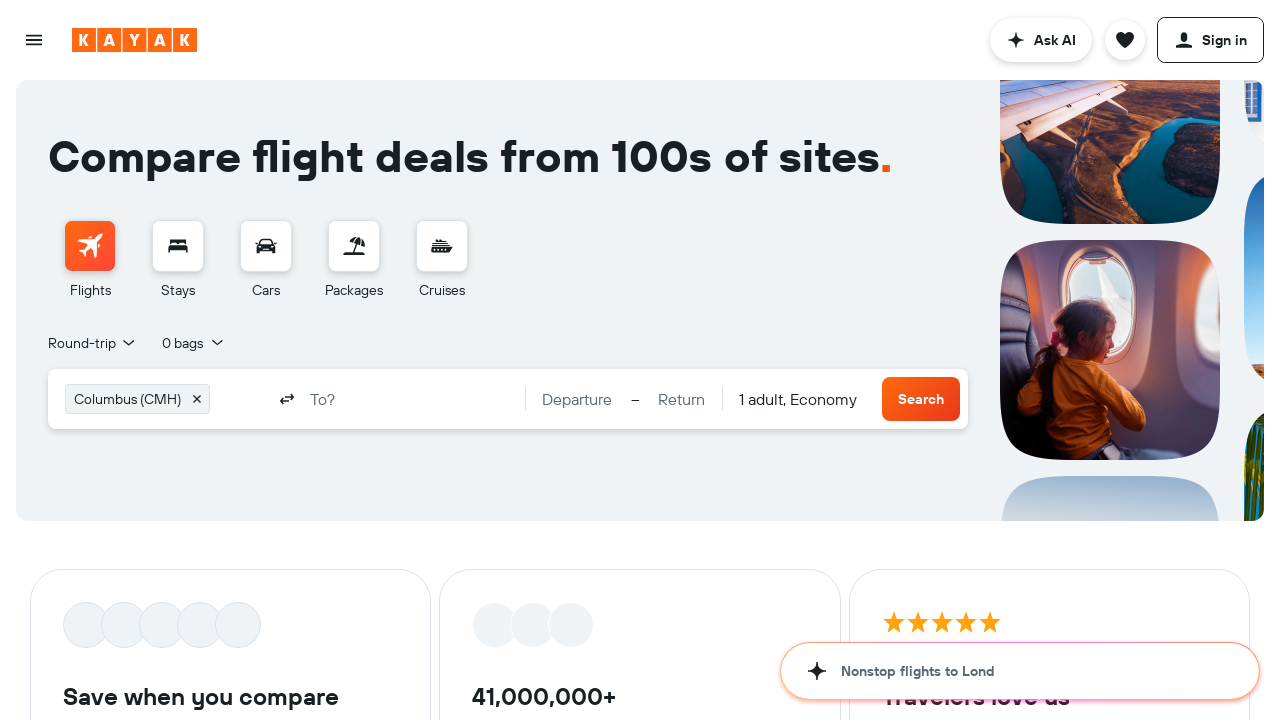